Tests dropdown selection functionality by selecting options using value, label, and index methods

Starting URL: https://practice.cydeo.com/

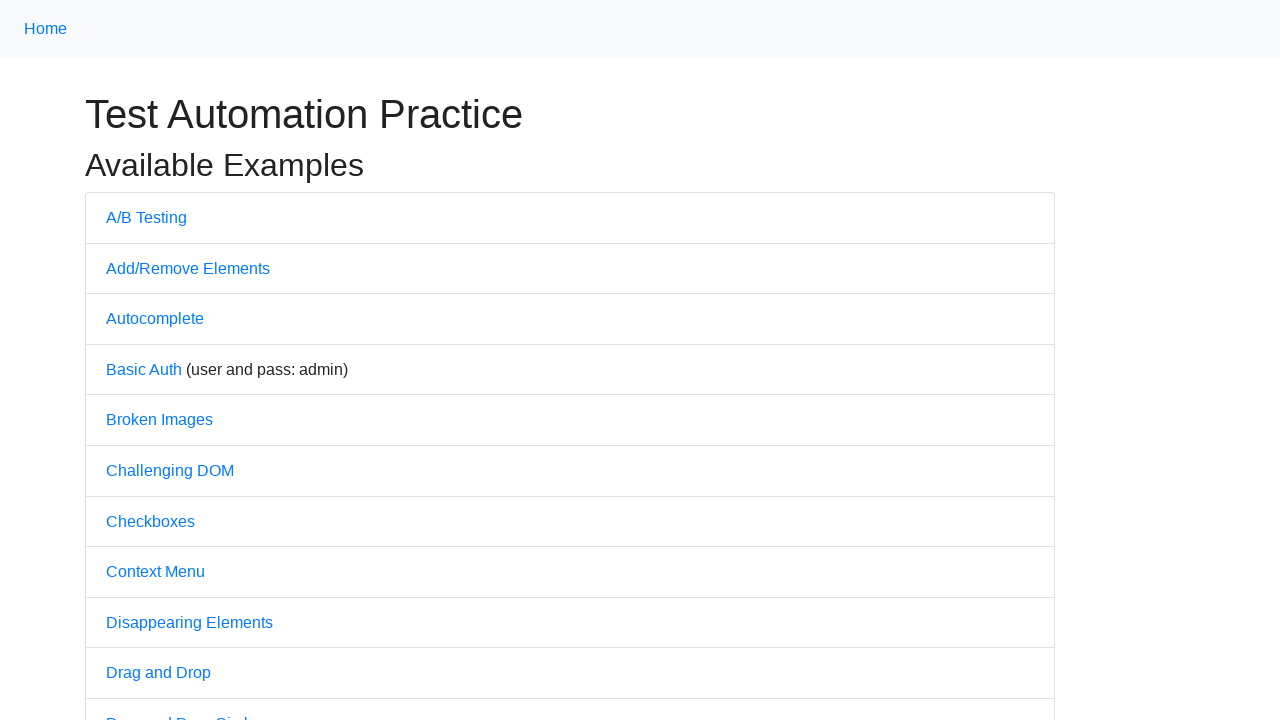

Clicked on Dropdown link at (143, 360) on internal:text="Dropdown"i
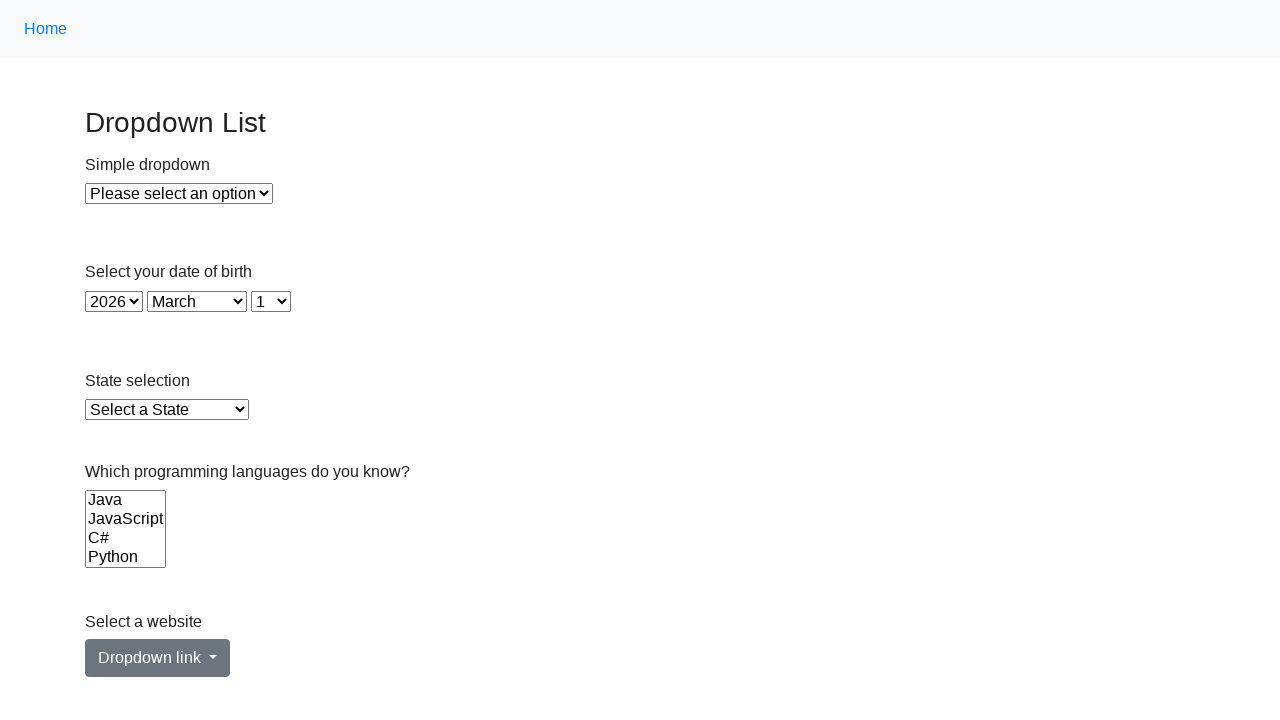

Selected option by value '1' from dropdown on xpath=//select[@id='dropdown']
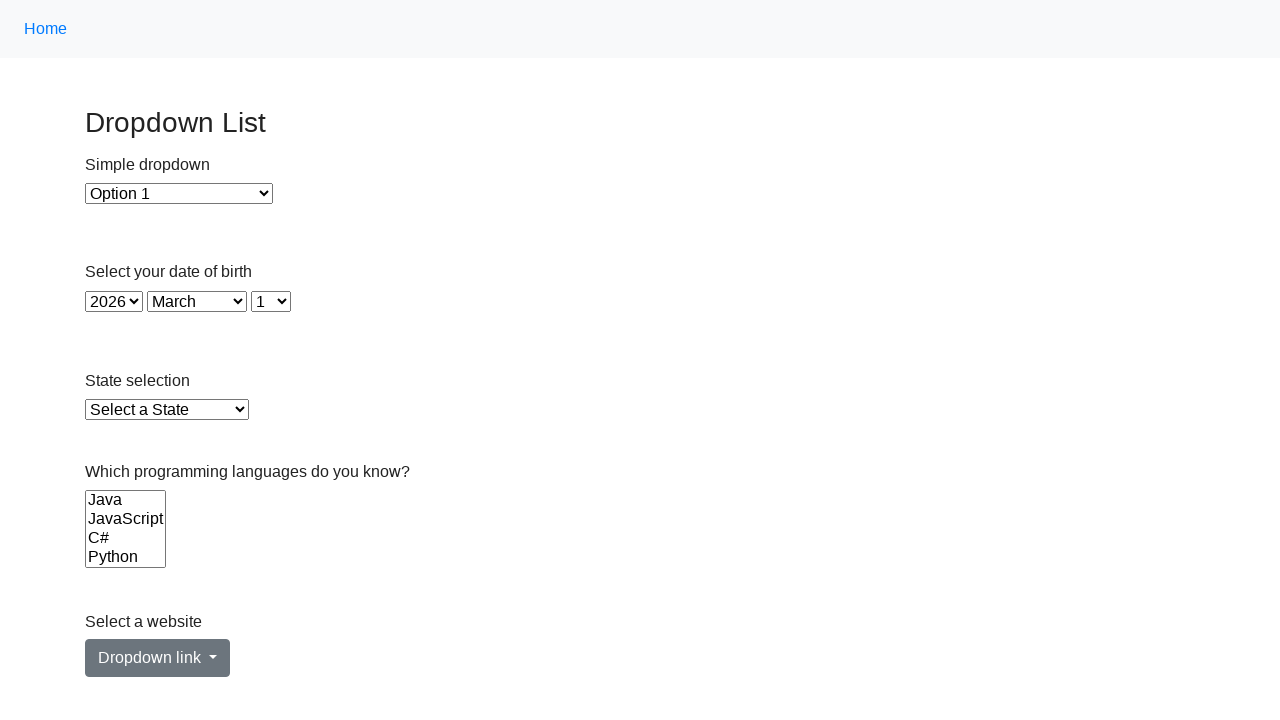

Selected 'Option 2' by label text from dropdown on xpath=//select[@id='dropdown']
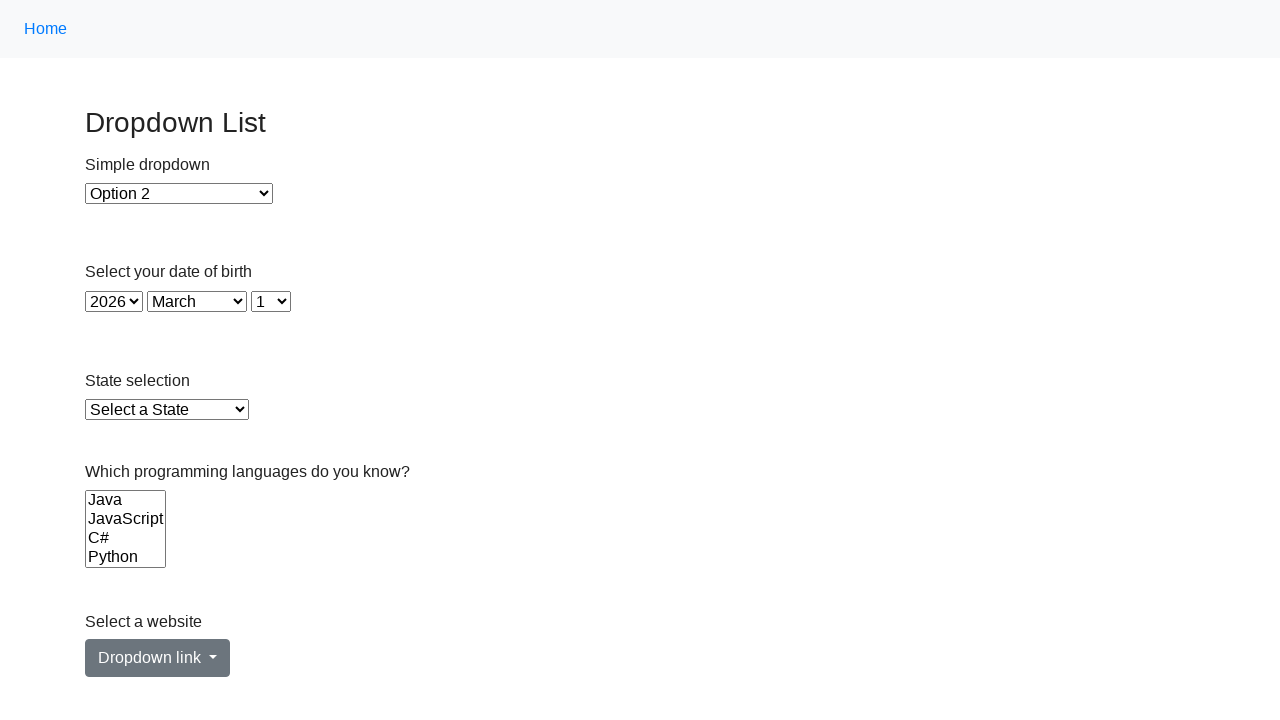

Selected option by index 1 from dropdown on xpath=//select[@id='dropdown']
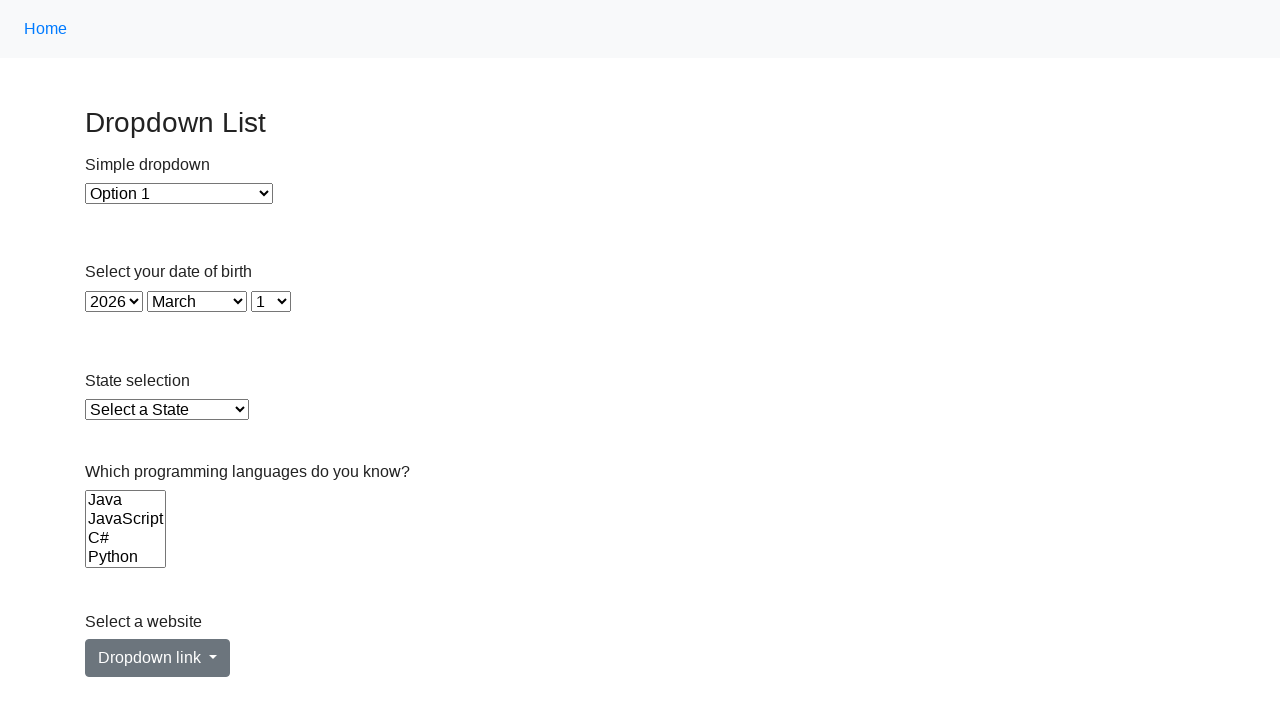

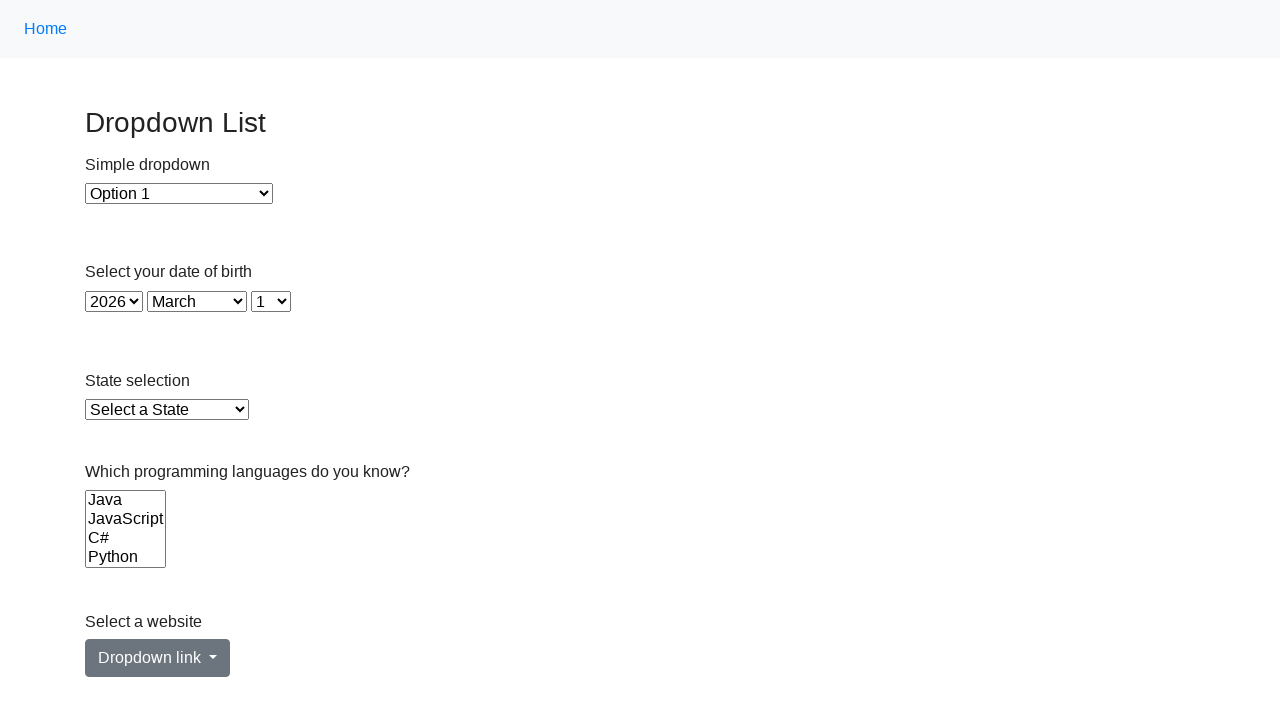